Tests browser back and forth navigation by clicking an A/B Testing link, verifying the page title, navigating back, and verifying the original page title.

Starting URL: https://practice.cydeo.com

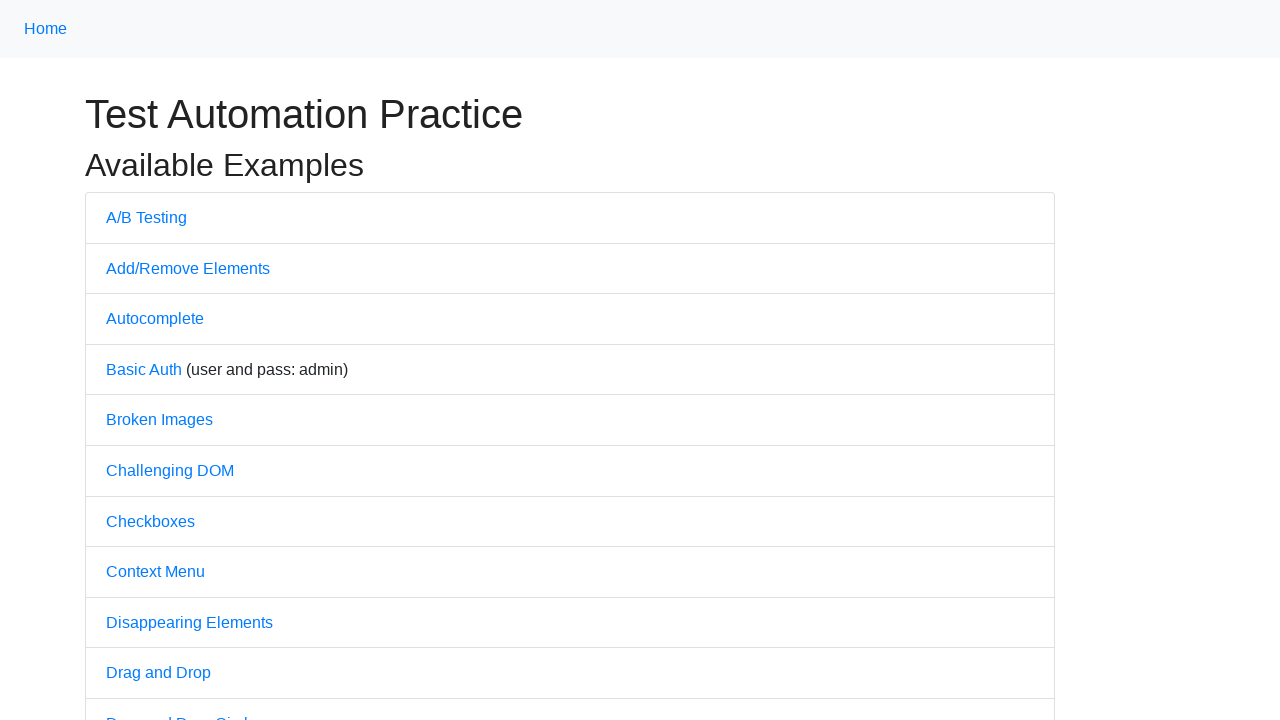

Clicked A/B Testing link at (146, 217) on a:has-text('A/B')
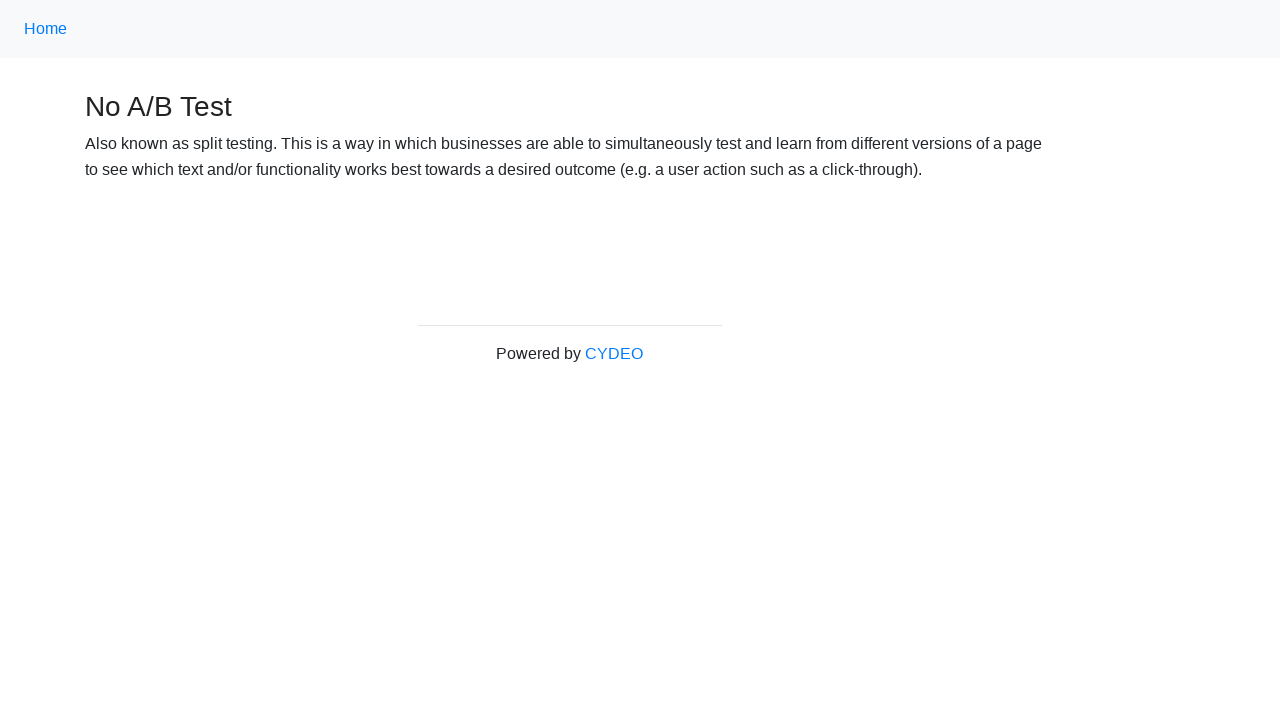

Waited for page load after clicking A/B Testing link
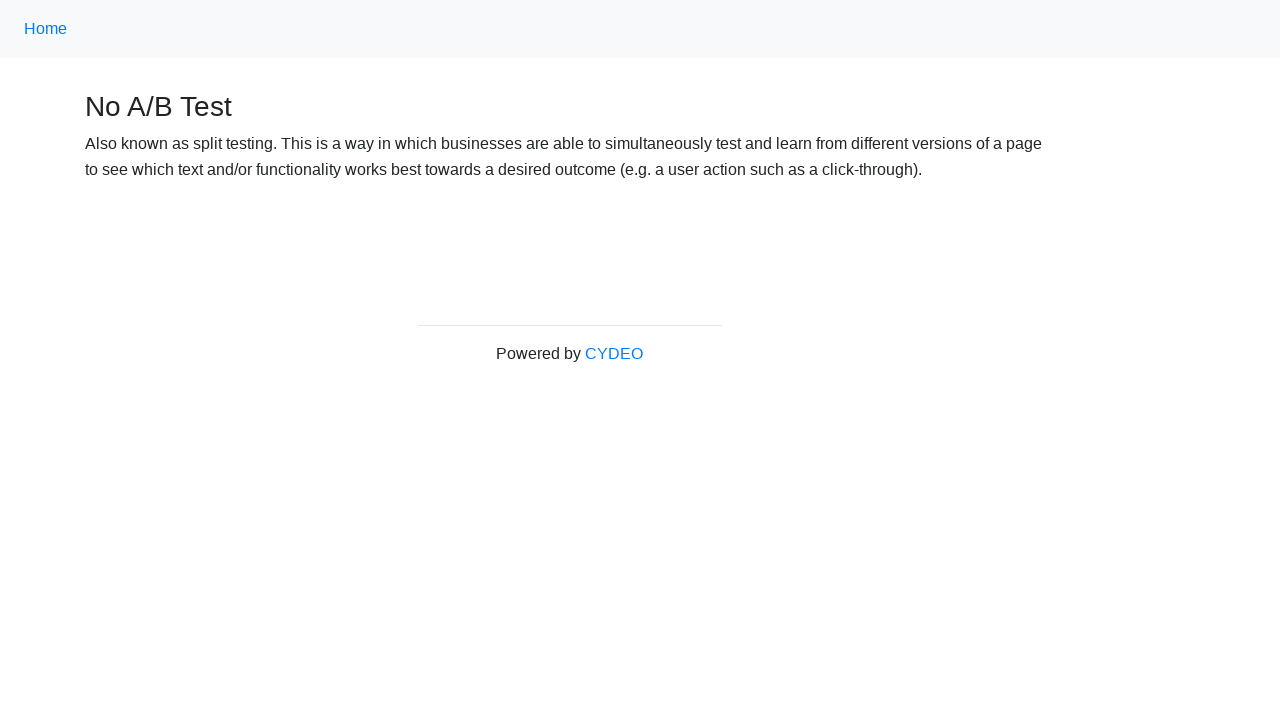

Verified page title is 'No A/B Test'
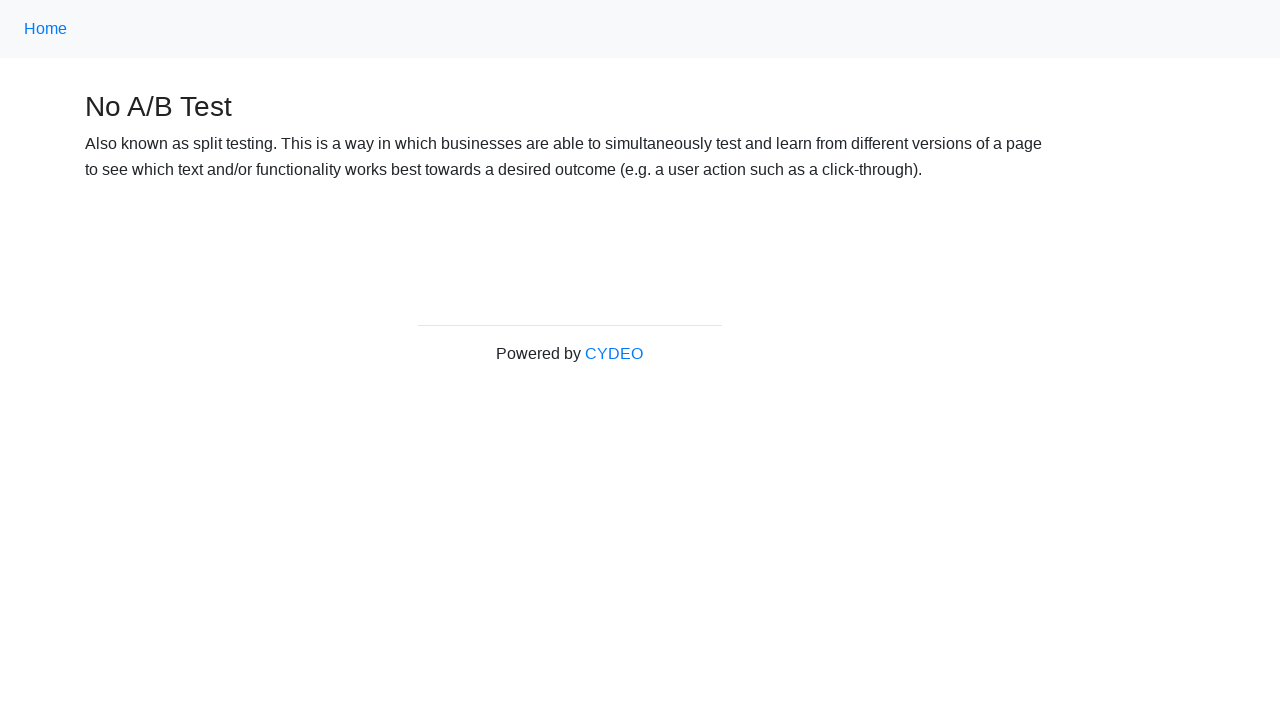

Navigated back to previous page
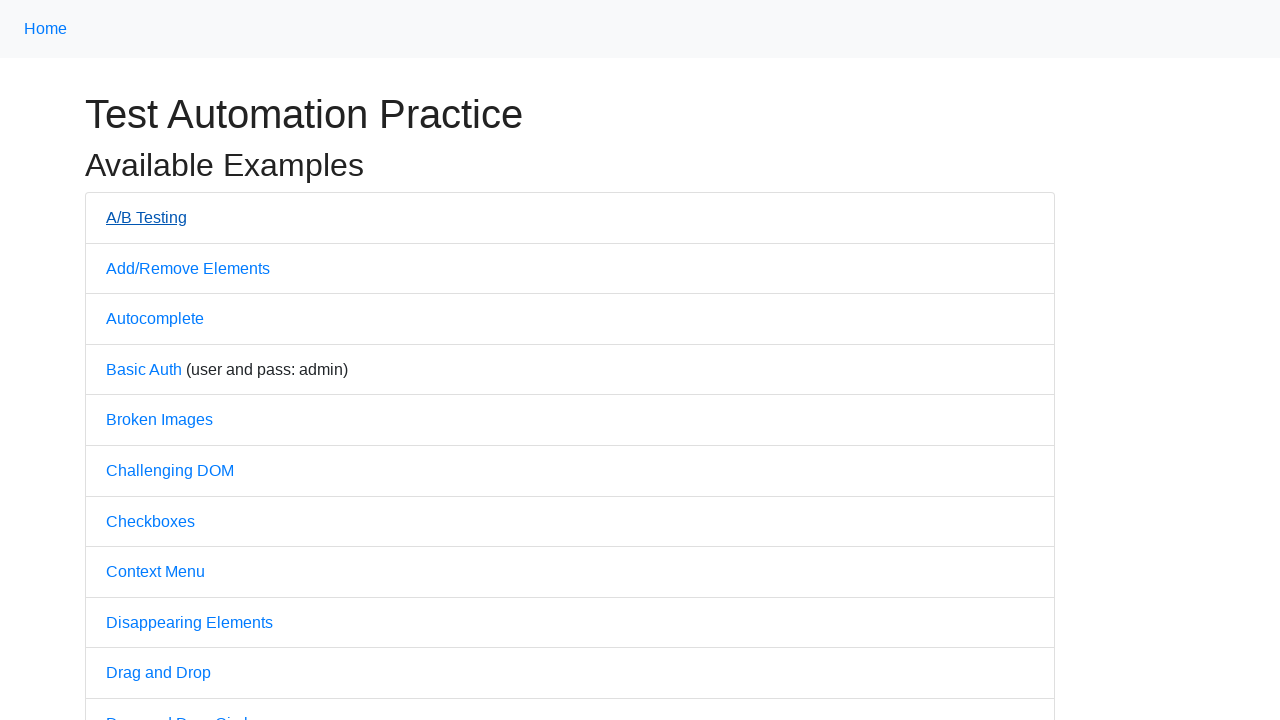

Waited for page load after navigating back
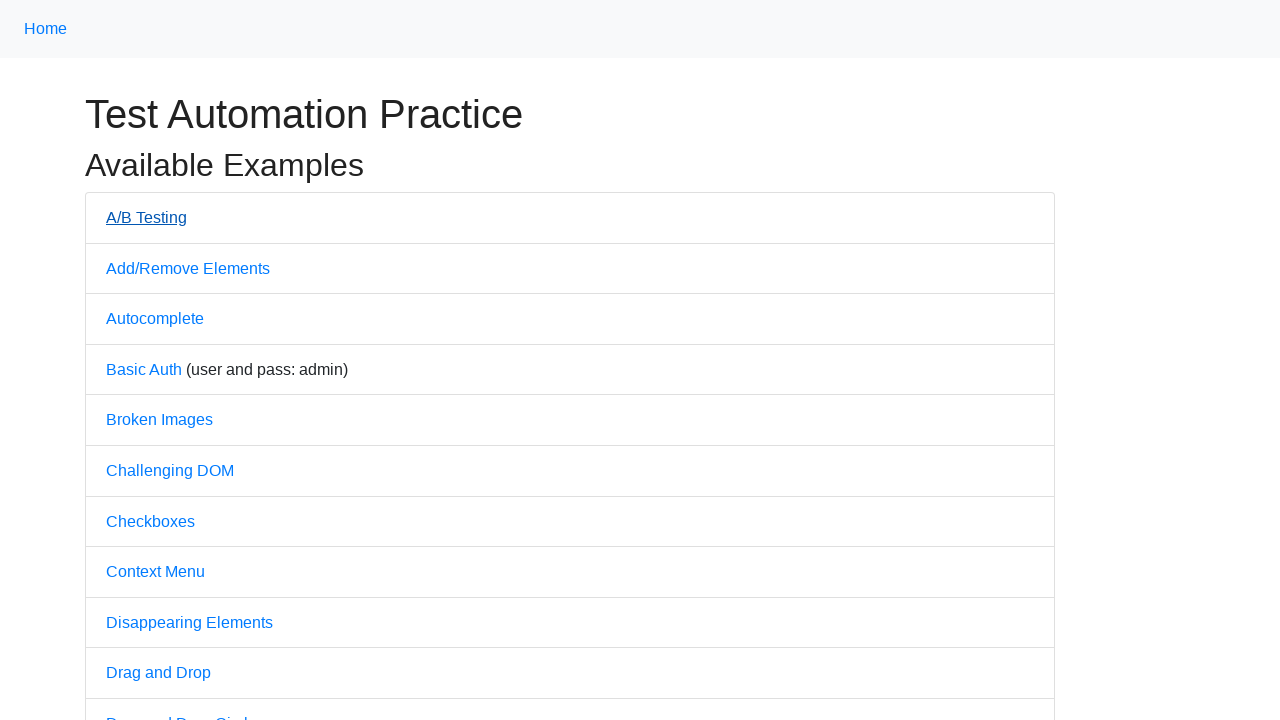

Verified page title is 'Practice'
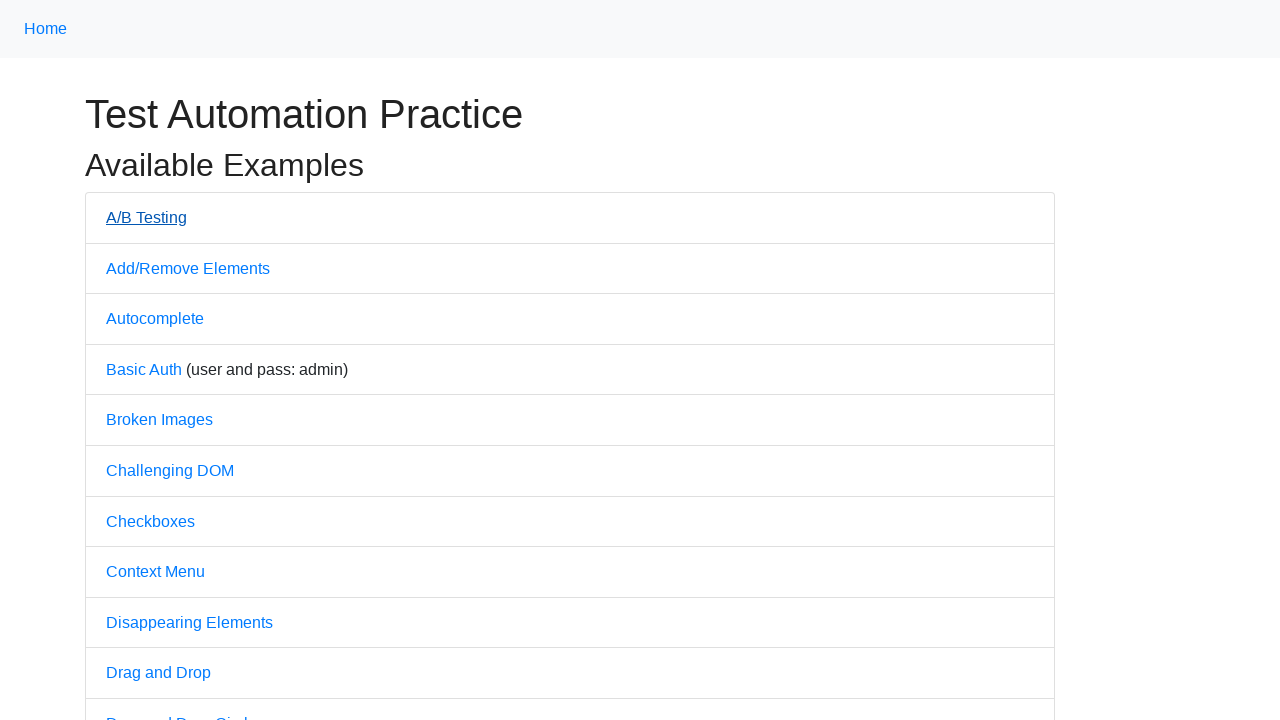

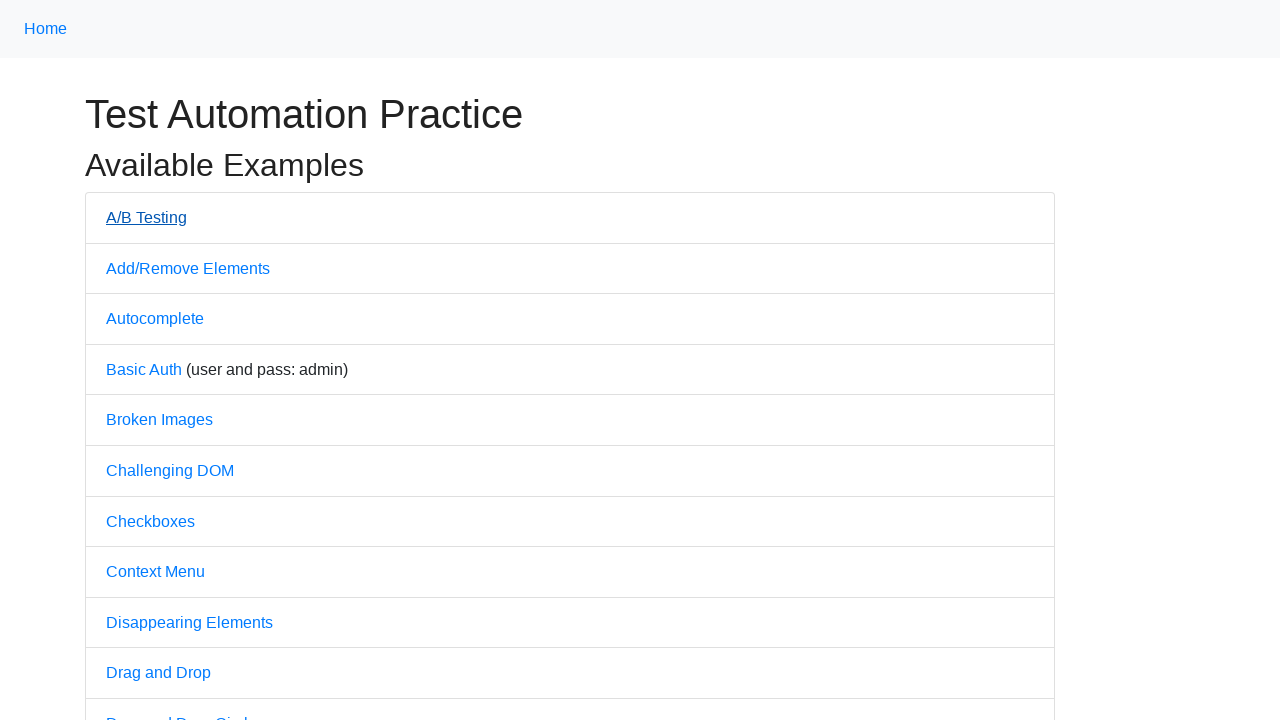